Tests JavaScript confirm dialog by clicking the JS Confirm button, dismissing (canceling) the alert, and verifying the result message shows "You clicked: Cancel"

Starting URL: http://the-internet.herokuapp.com/javascript_alerts

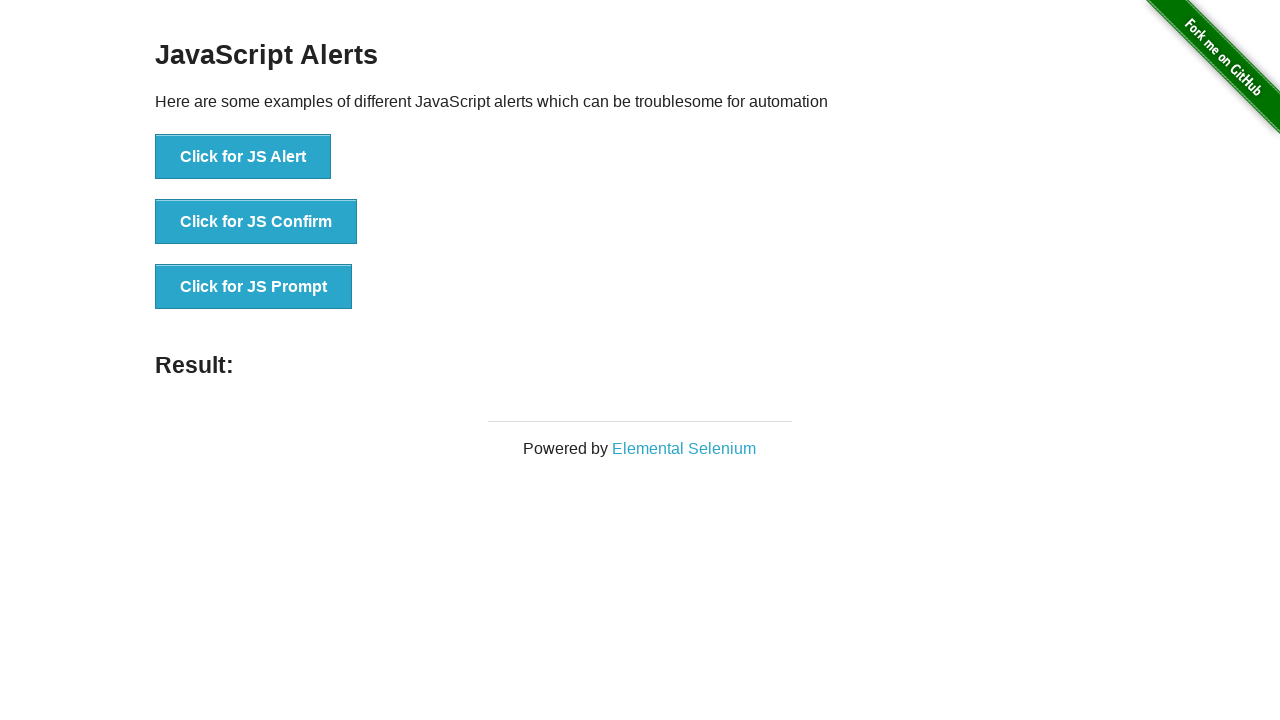

Clicked the JS Confirm button at (256, 222) on button[onclick='jsConfirm()']
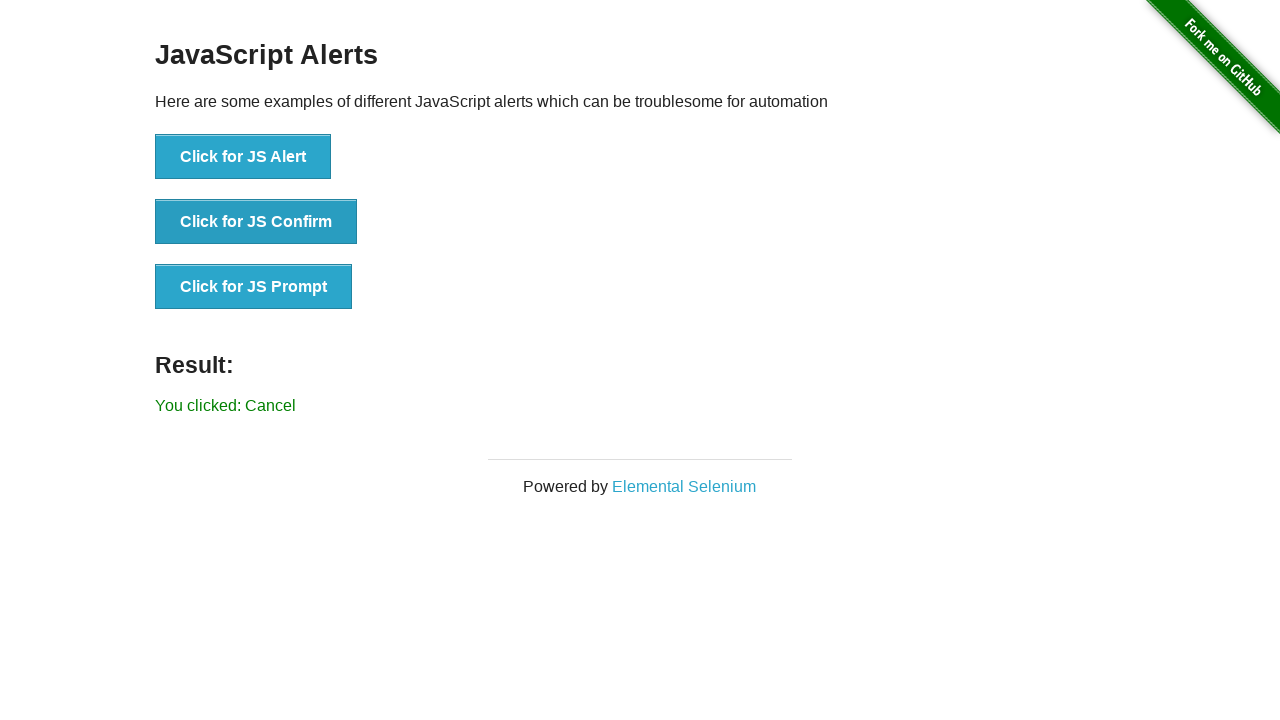

Set up dialog handler to dismiss the confirm dialog
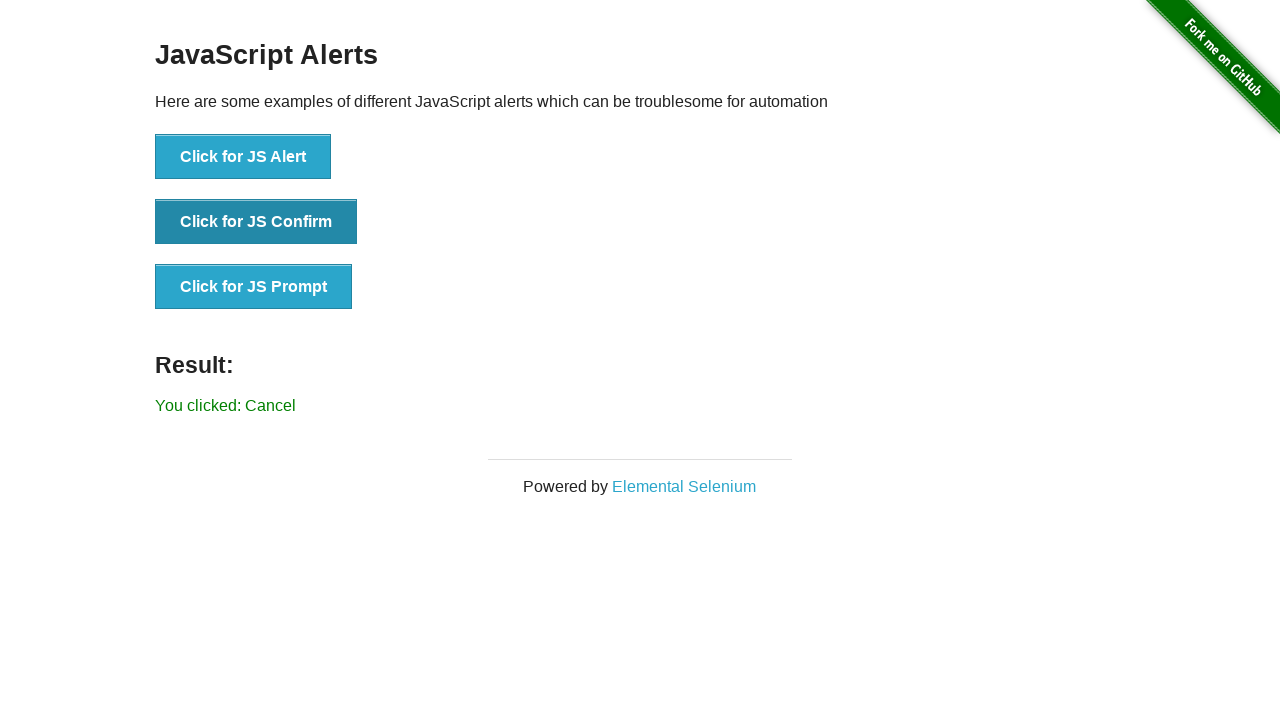

Re-clicked the JS Confirm button to trigger dialog with handler at (256, 222) on button[onclick='jsConfirm()']
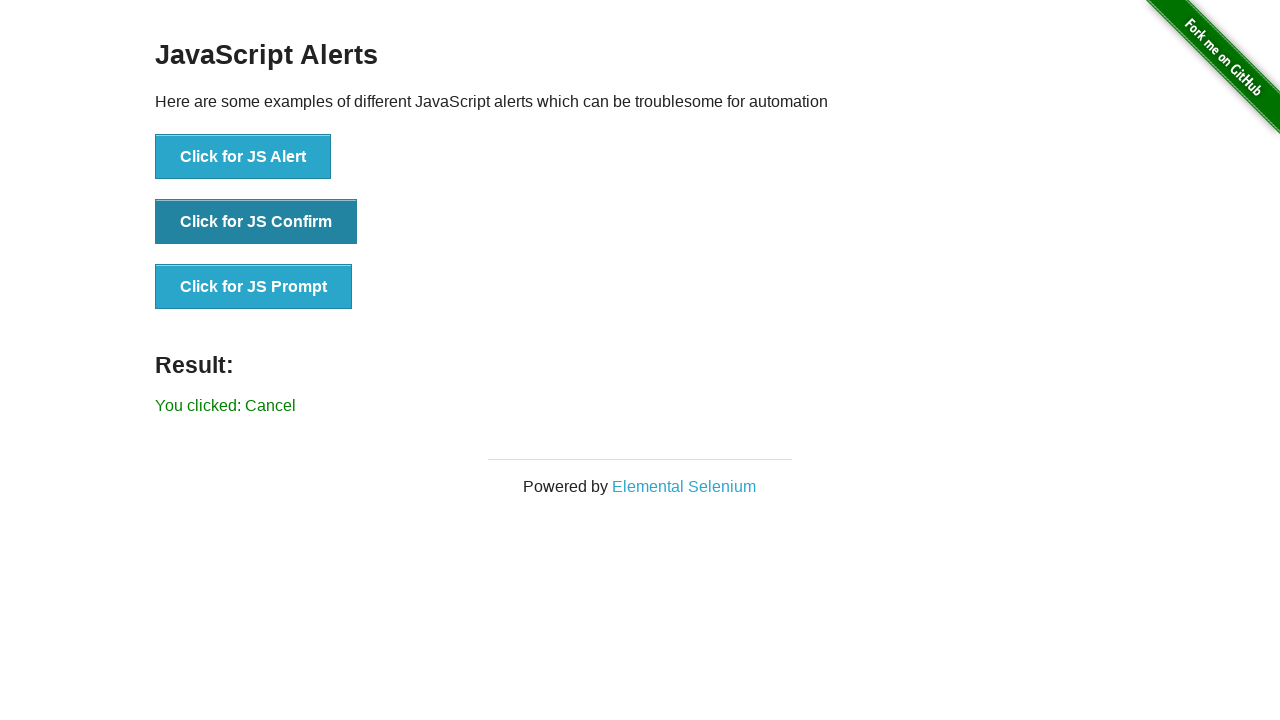

Result message element loaded
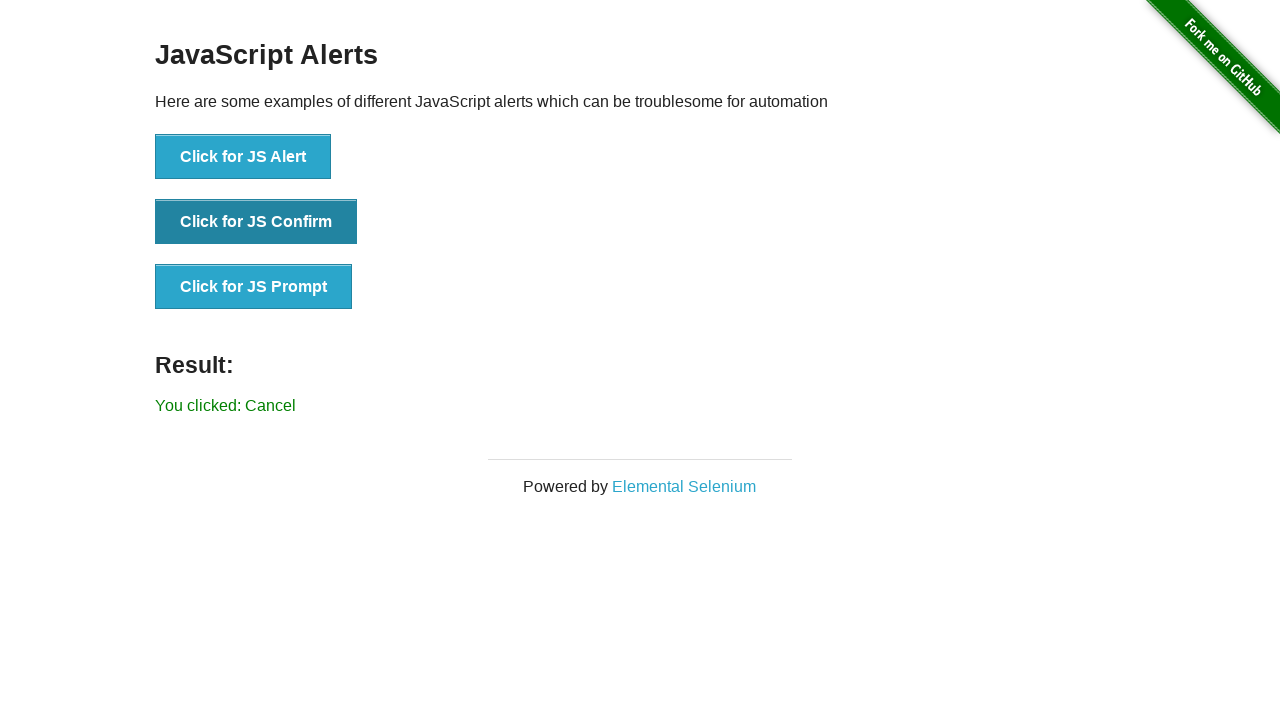

Retrieved result text: 'You clicked: Cancel'
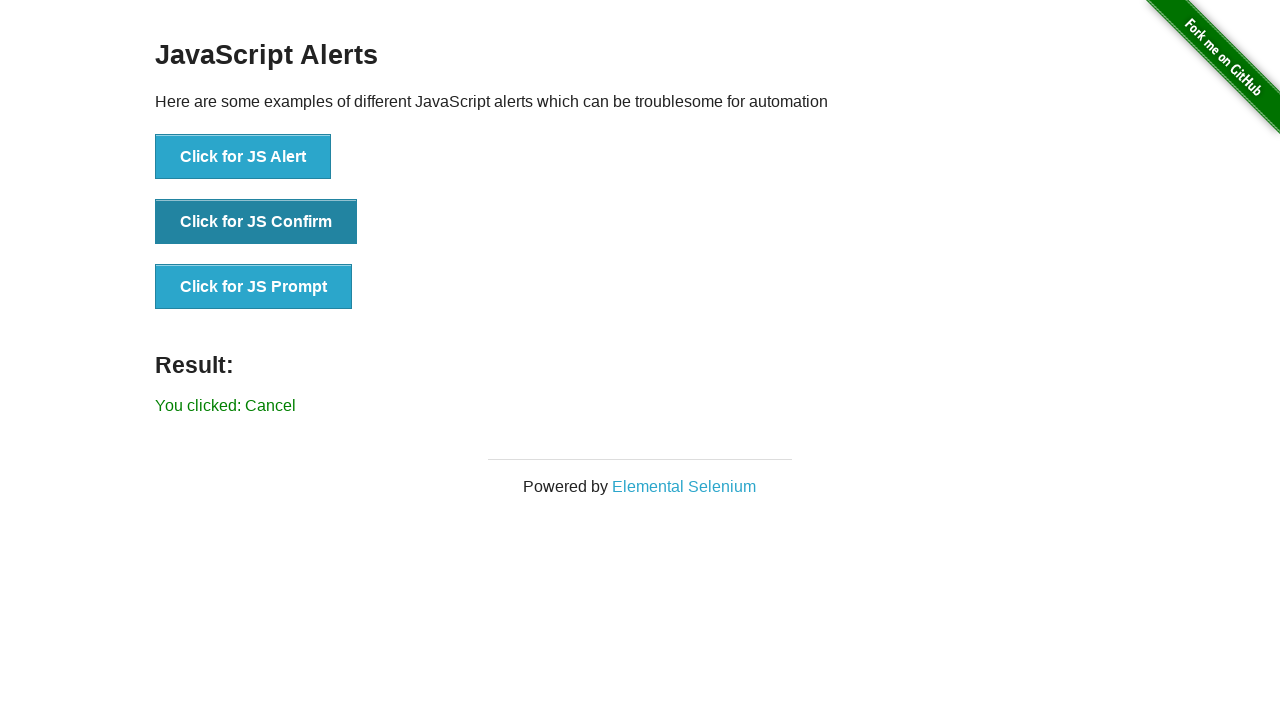

Verified result message shows 'You clicked: Cancel'
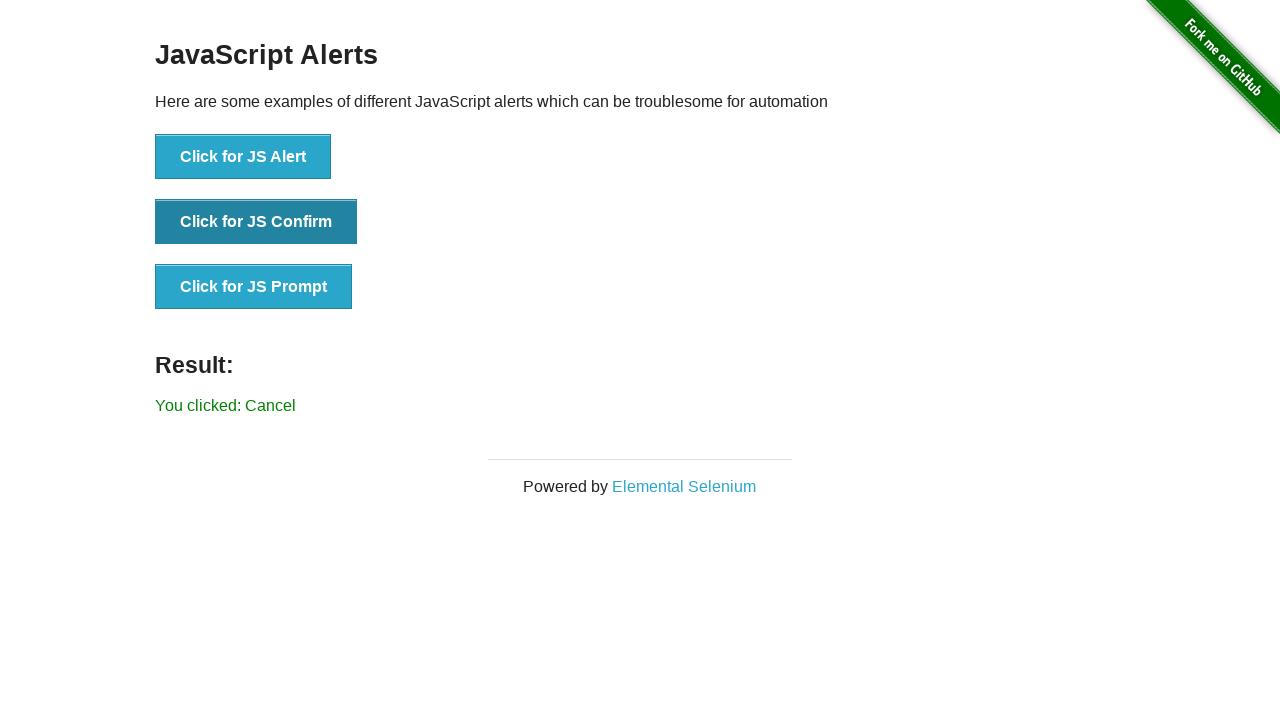

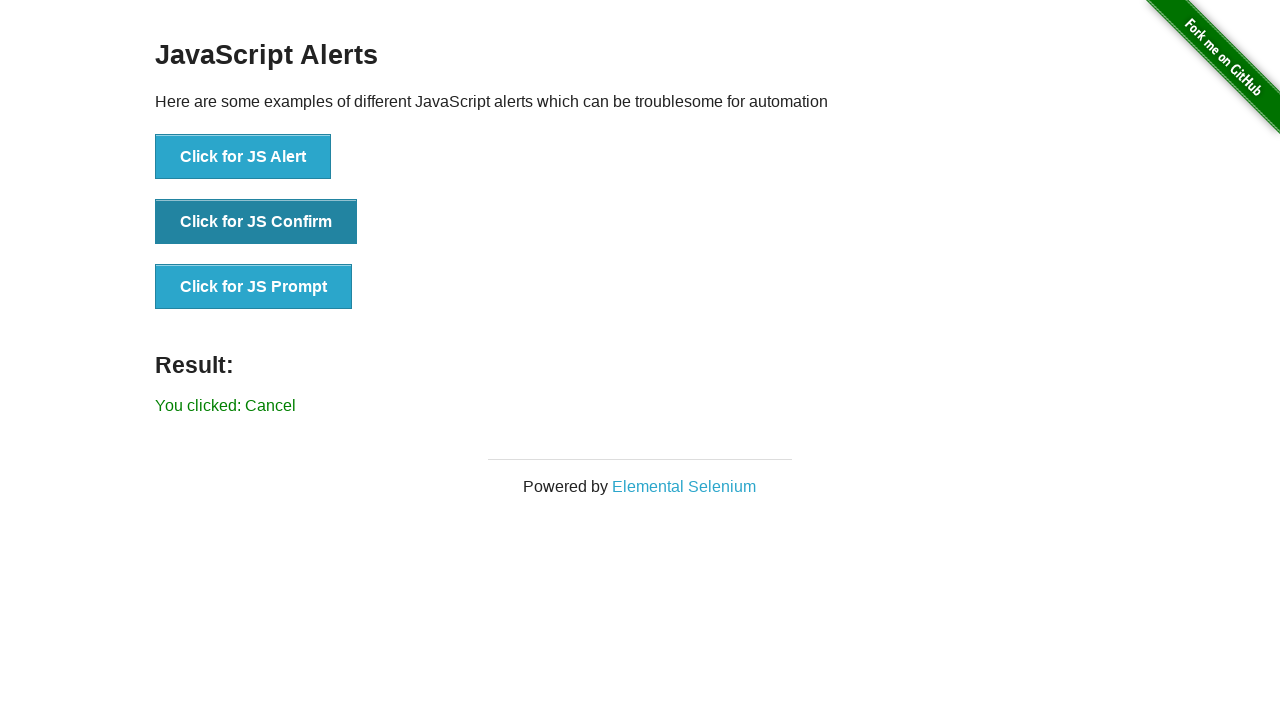